Tests JavaScript alert and confirm dialog interactions by entering text, triggering alerts, and accepting/dismissing them

Starting URL: https://rahulshettyacademy.com/AutomationPractice/

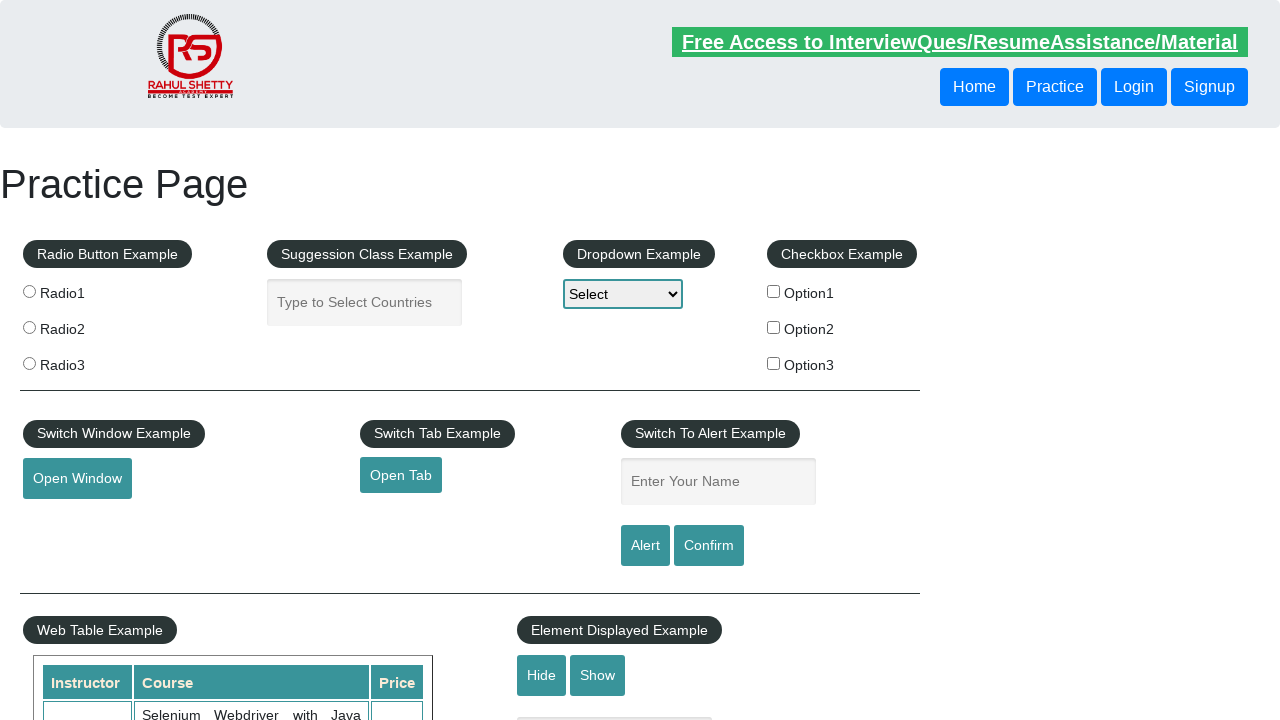

Filled name field with 'ohbom' on #name
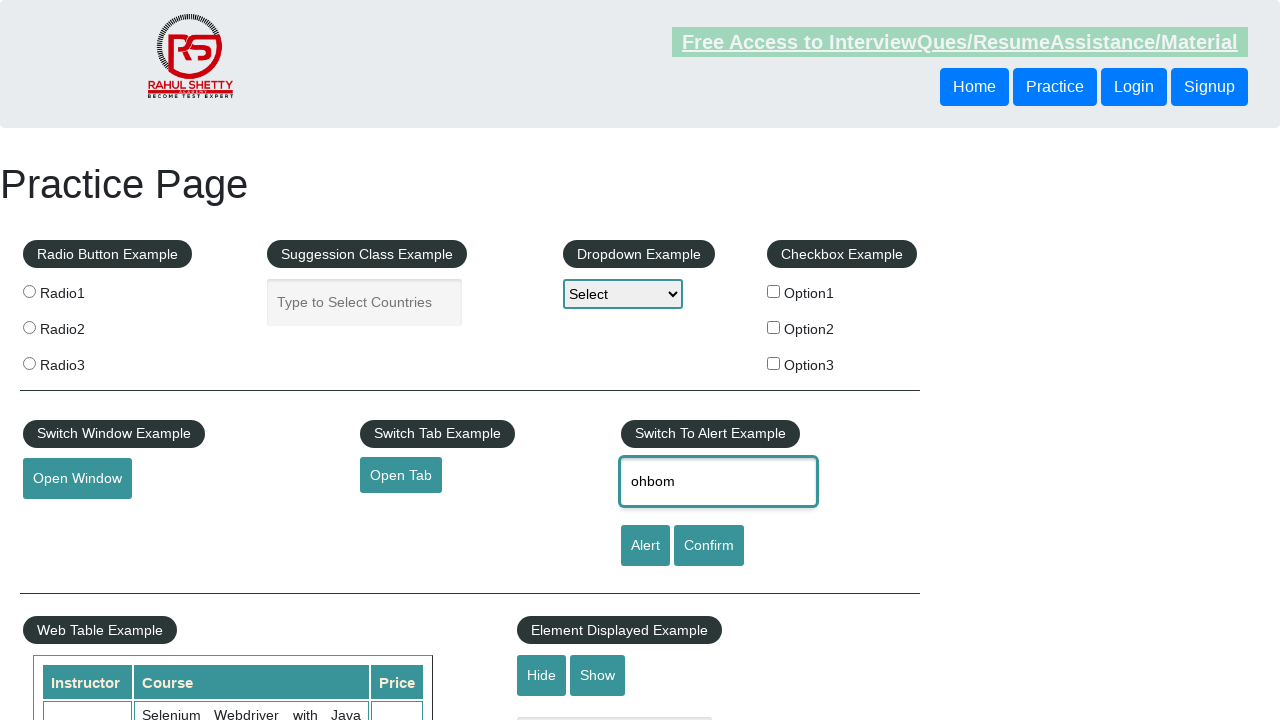

Clicked alert button to trigger JavaScript alert at (645, 546) on input[id='alertbtn']
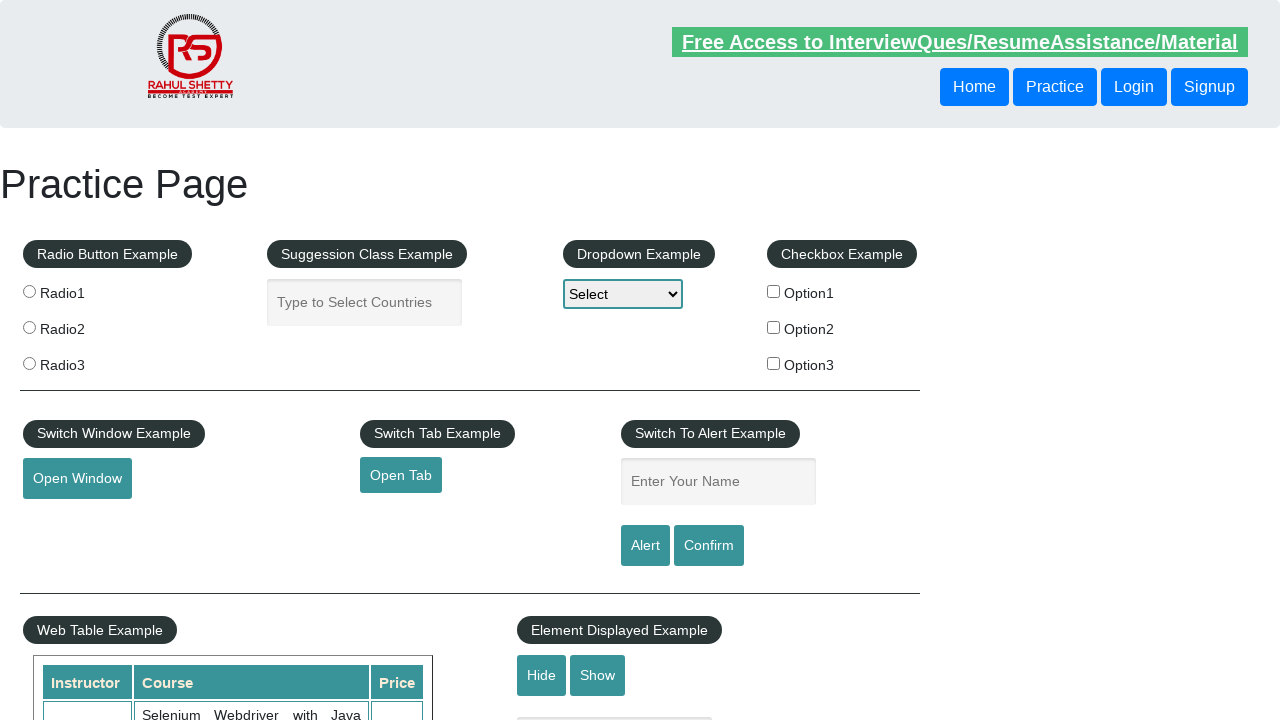

Accepted JavaScript alert dialog
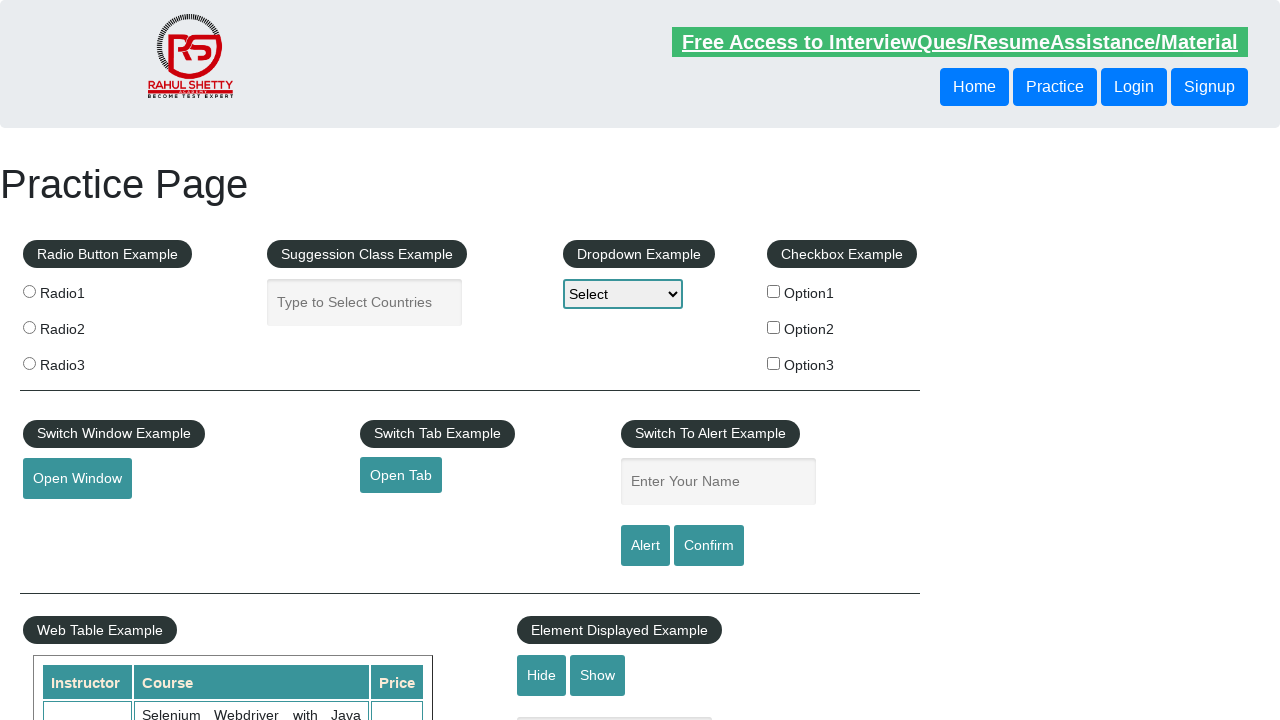

Filled name field with 'ohbom' for confirm dialog test on #name
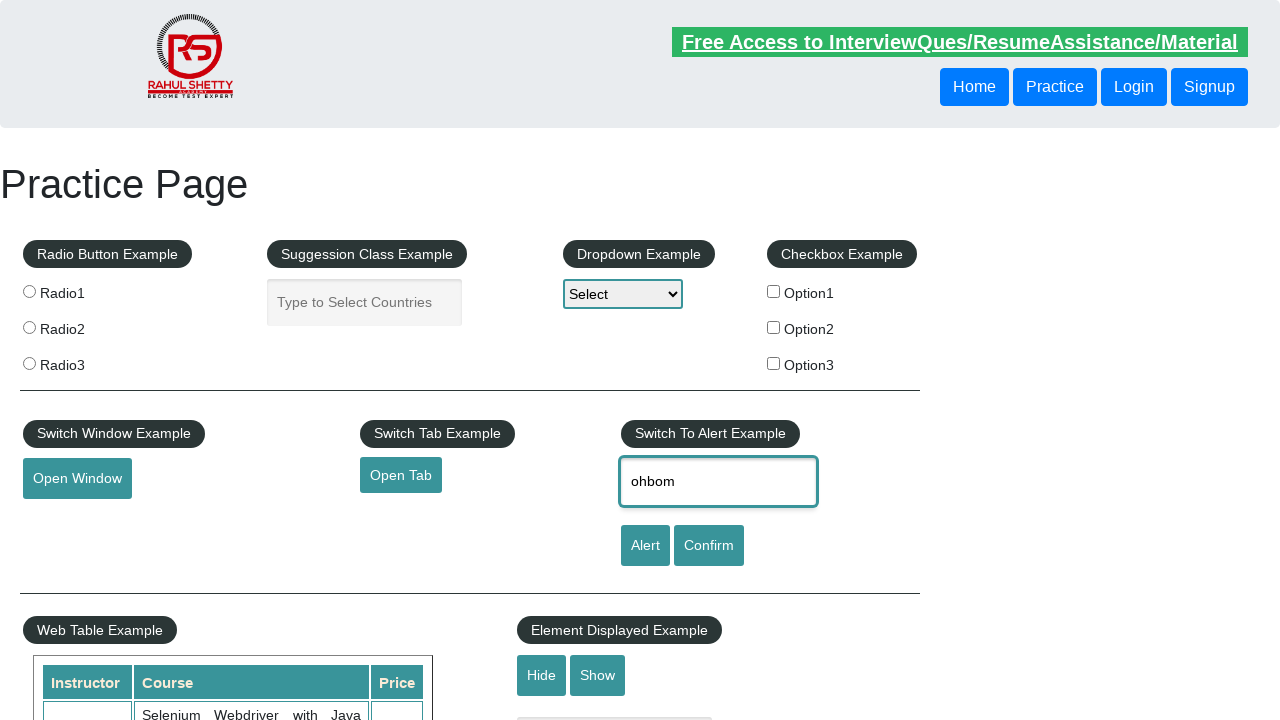

Clicked confirm button to trigger JavaScript confirm dialog at (709, 546) on input[id='confirmbtn']
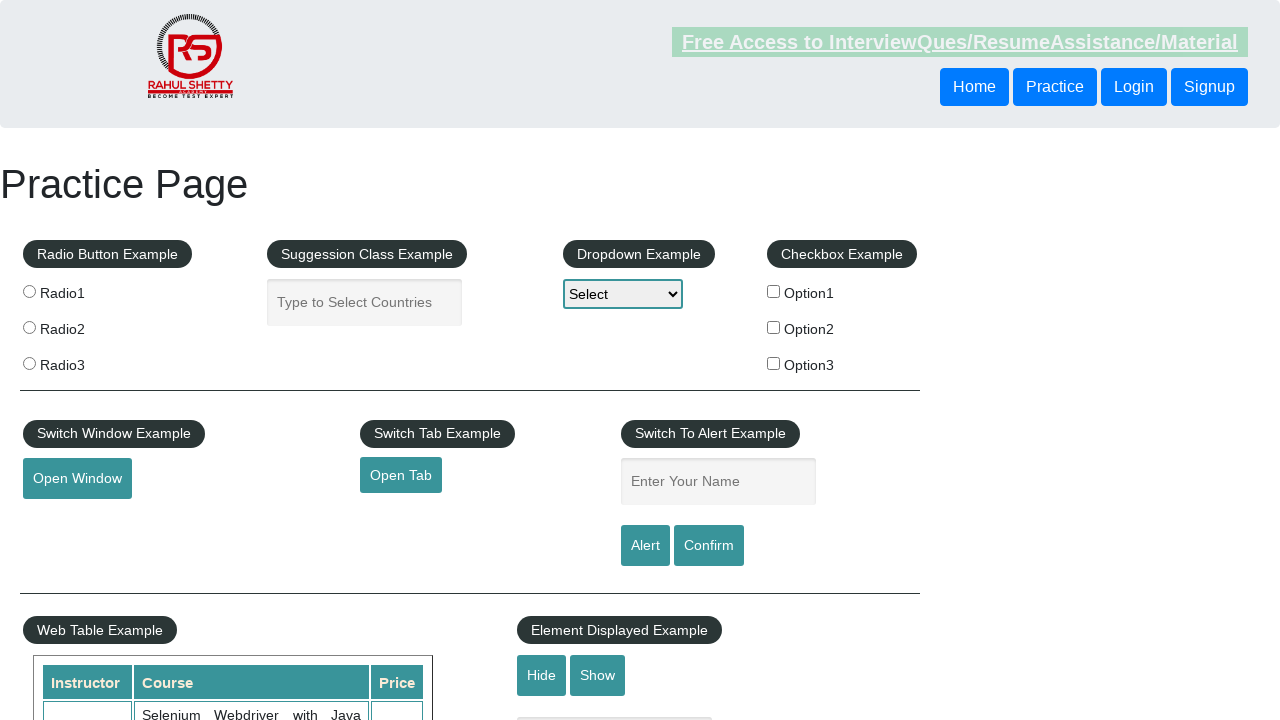

Dismissed JavaScript confirm dialog
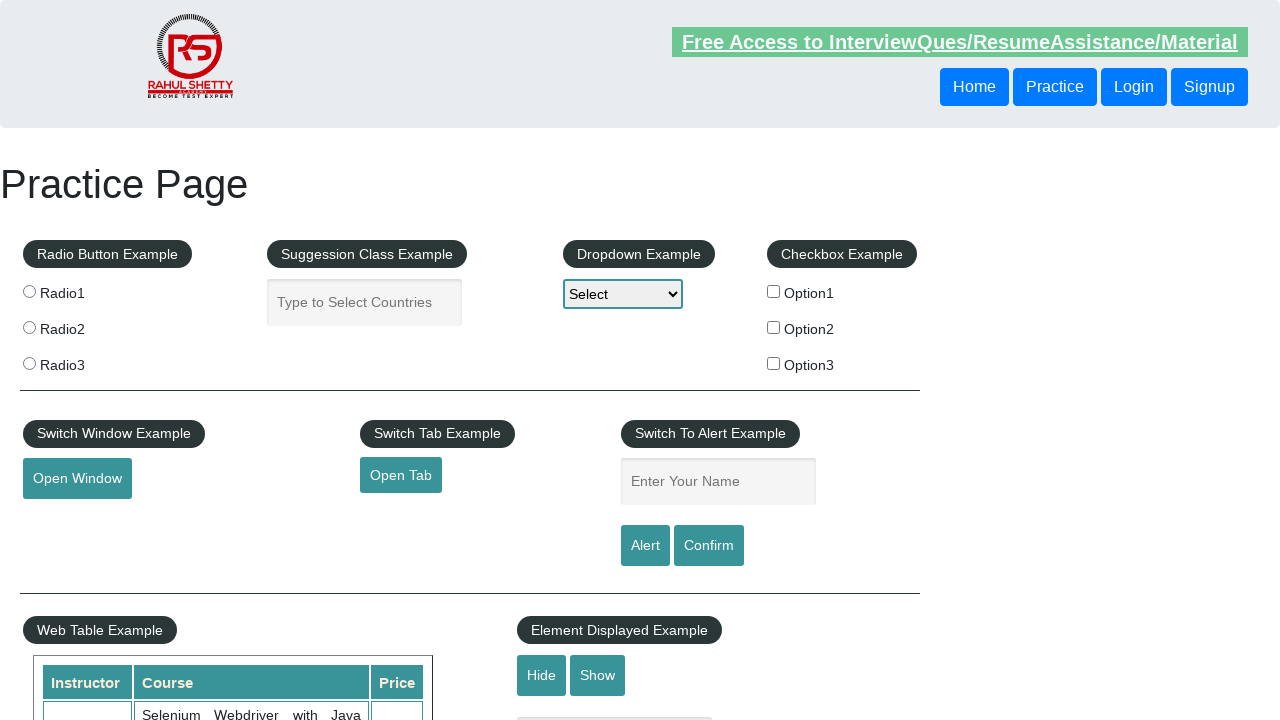

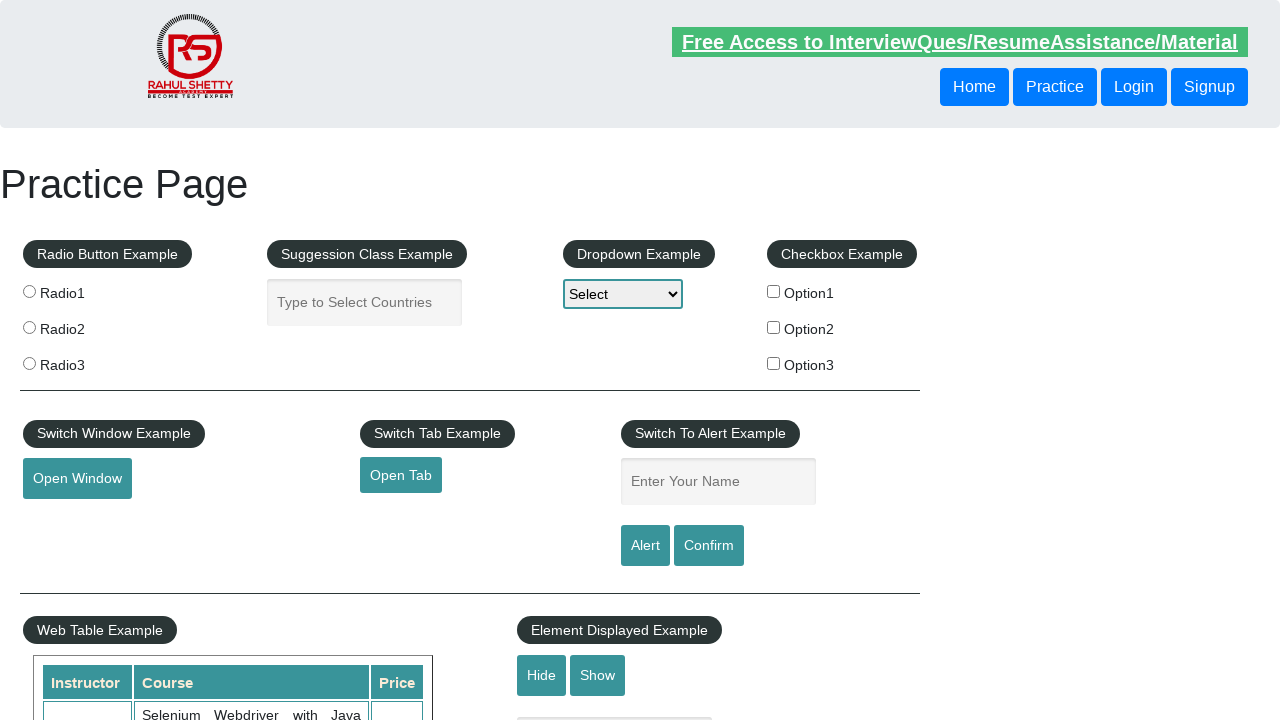